Opens a browser game on itch.io, loads the game iframe, enters fullscreen mode, types a player name, starts the game, skips the tutorial, and configures game settings by turning off sprint animation.

Starting URL: https://npg-team.itch.io/product-owner-simulator

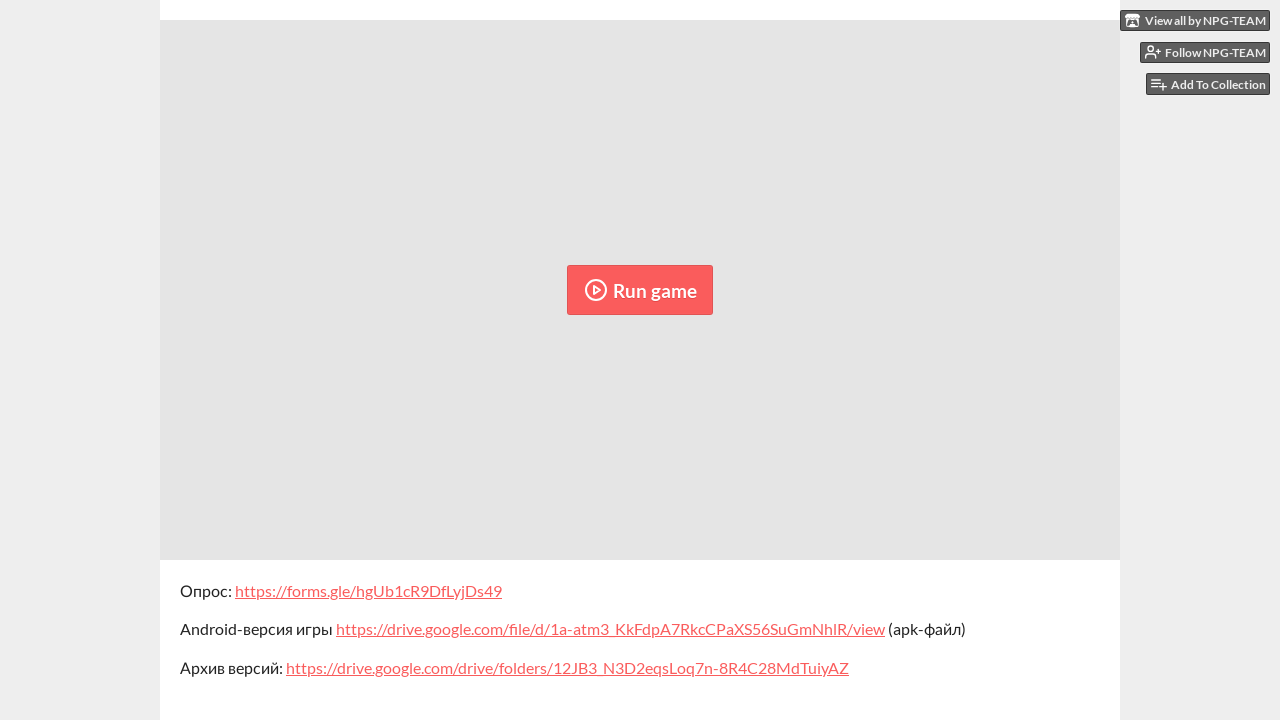

Clicked button to load game iframe at (640, 290) on .load_iframe_btn
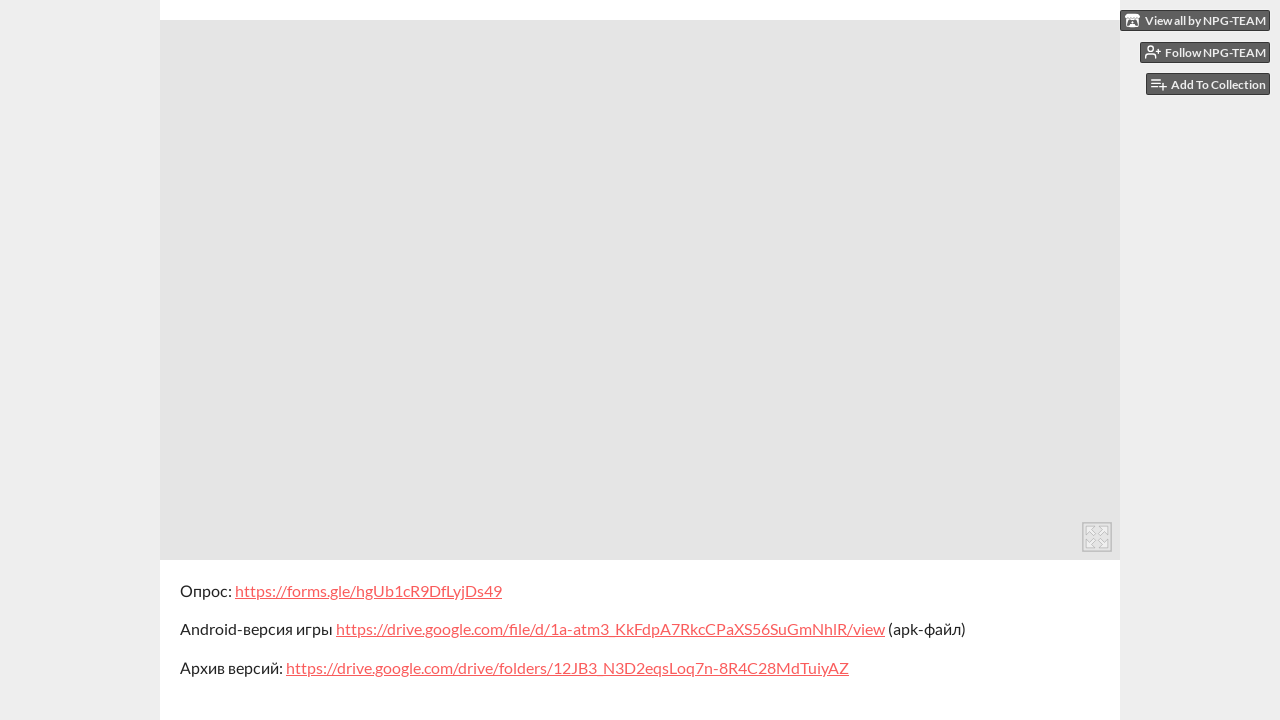

Waited for game iframe to load
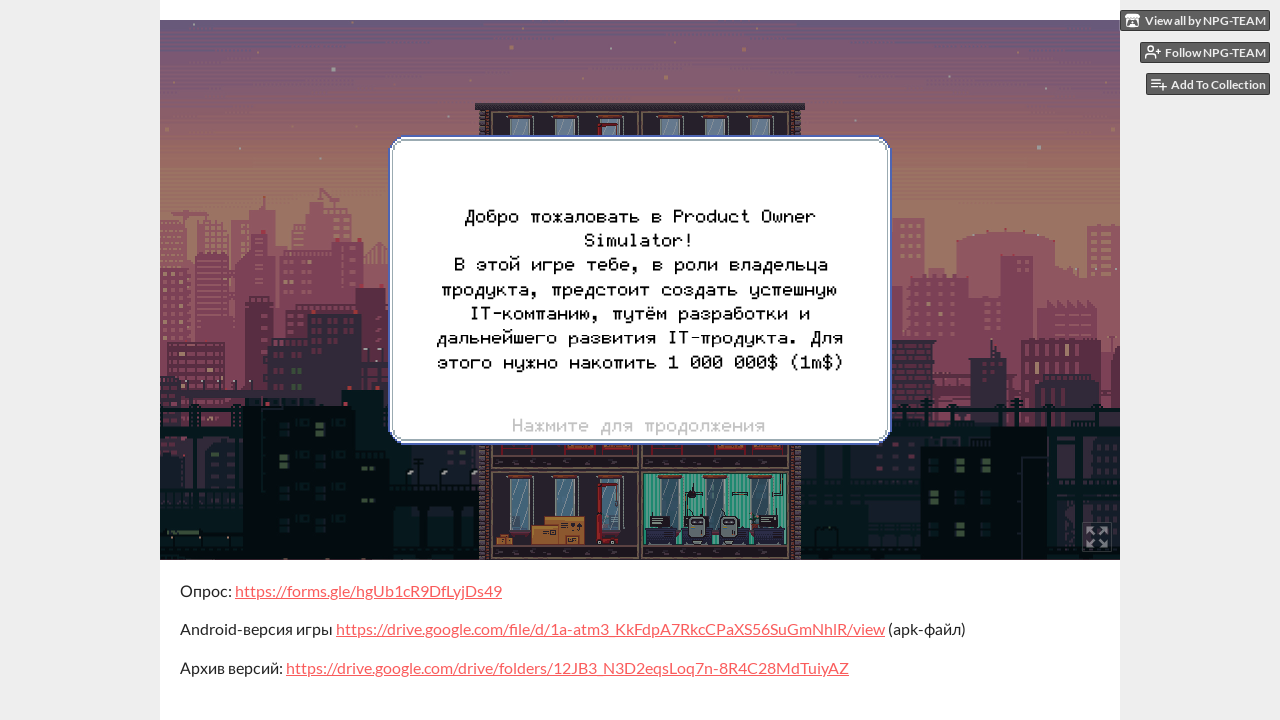

Clicked fullscreen button at (1097, 537) on .fullscreen_btn
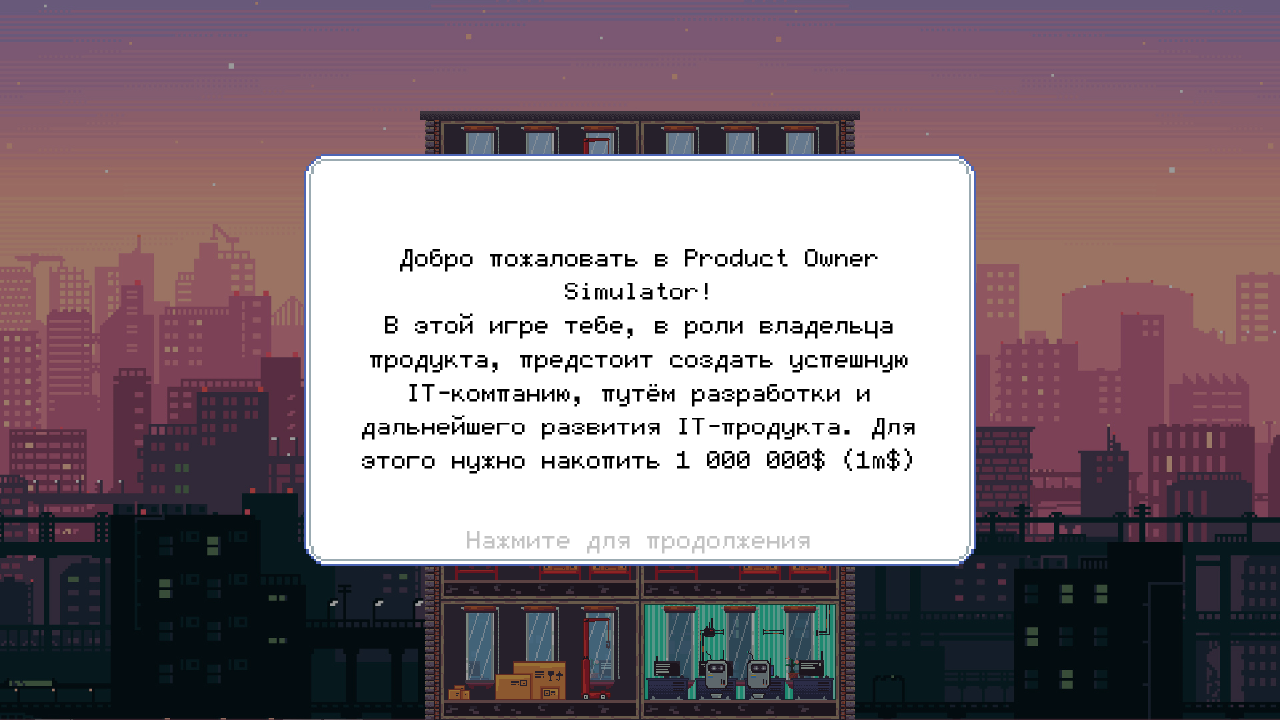

Waited for fullscreen transition
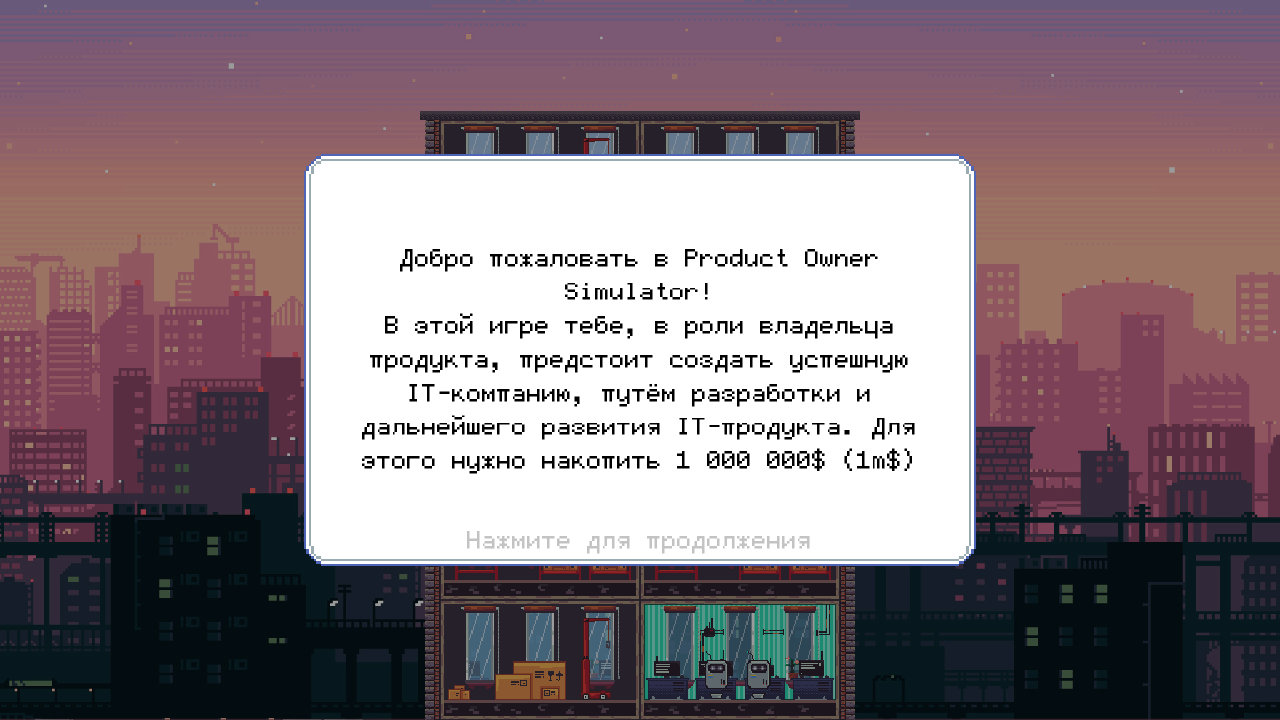

Located game iframe element
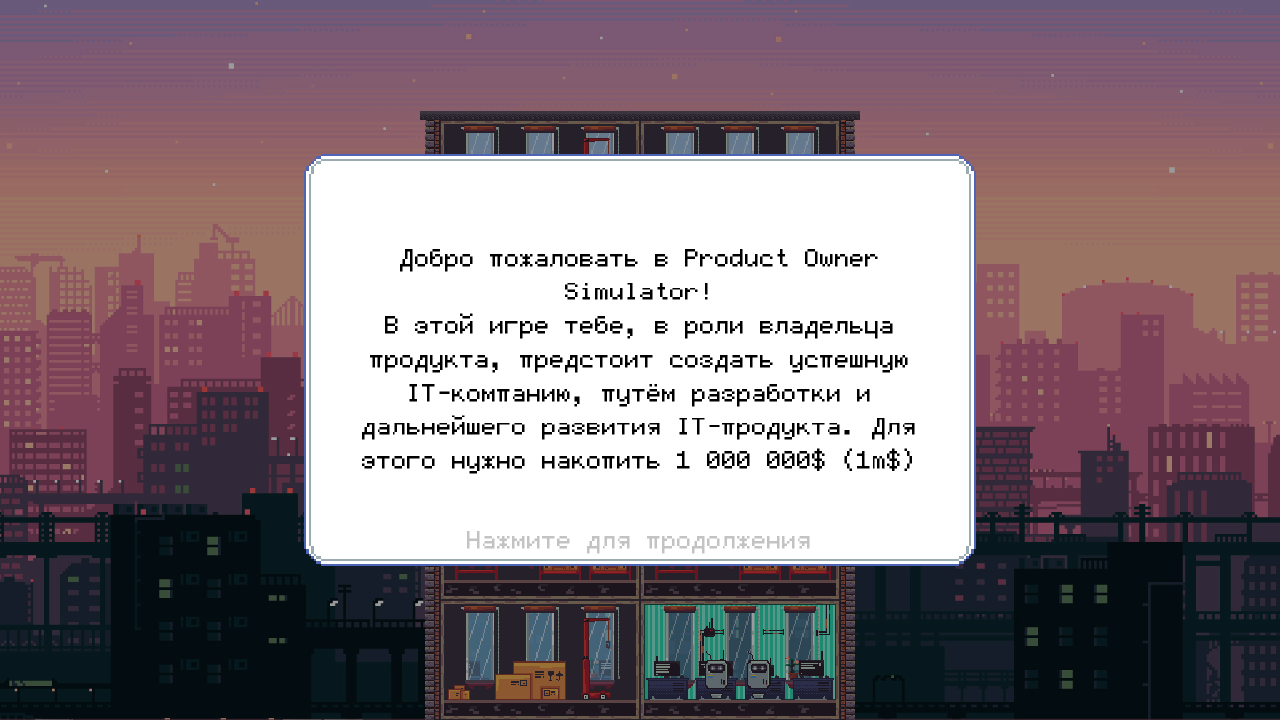

Retrieved iframe bounding box dimensions
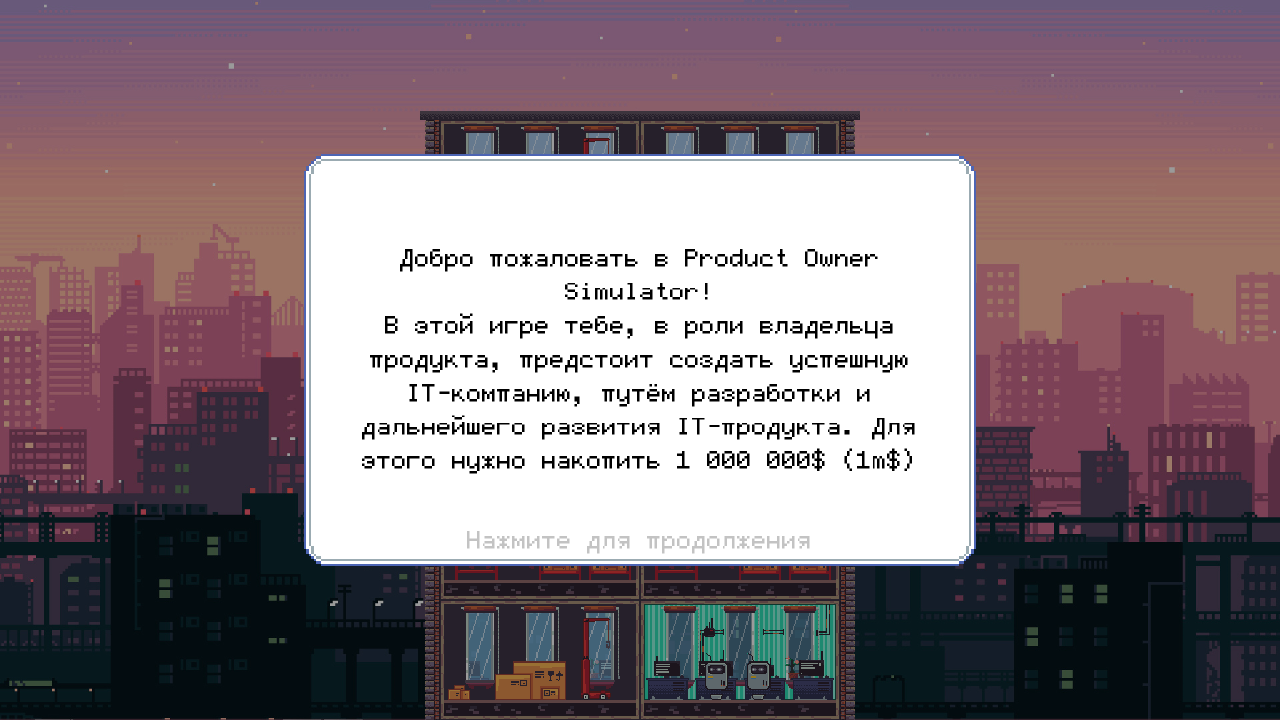

Clicked center of game iframe to skip intro (first click) at (640, 360)
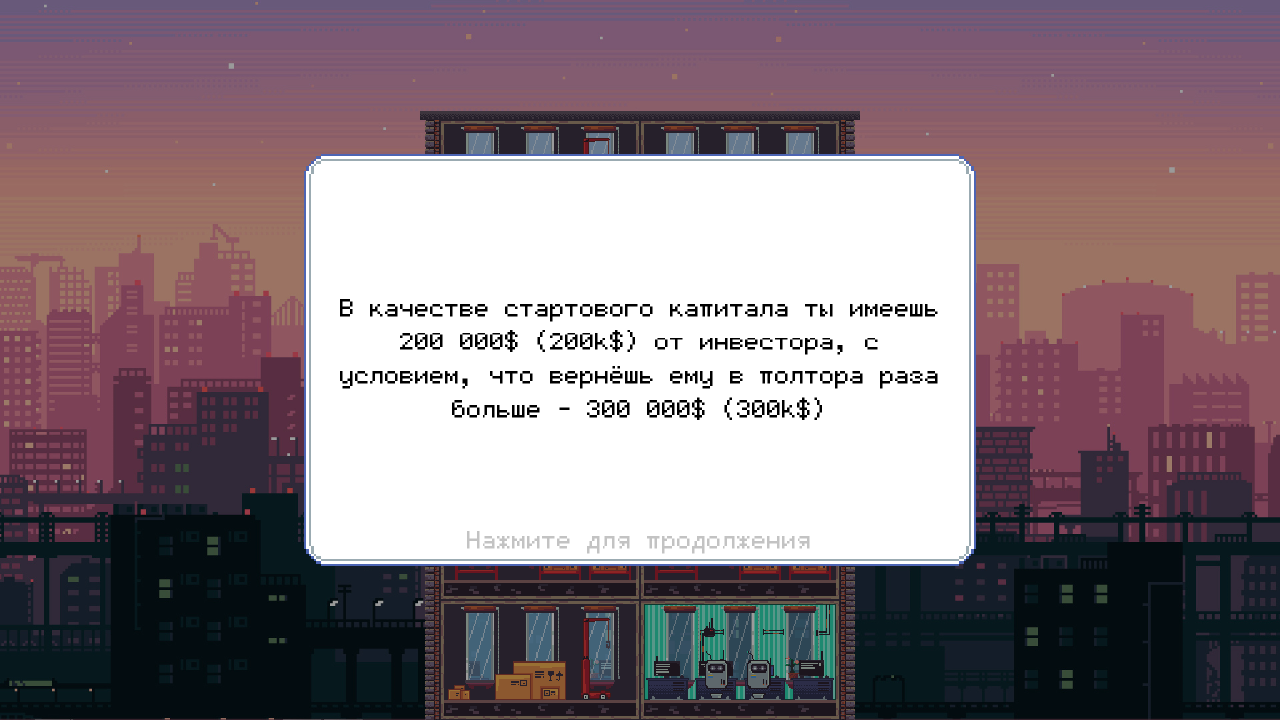

Clicked center of game iframe to skip intro (second click) at (640, 360)
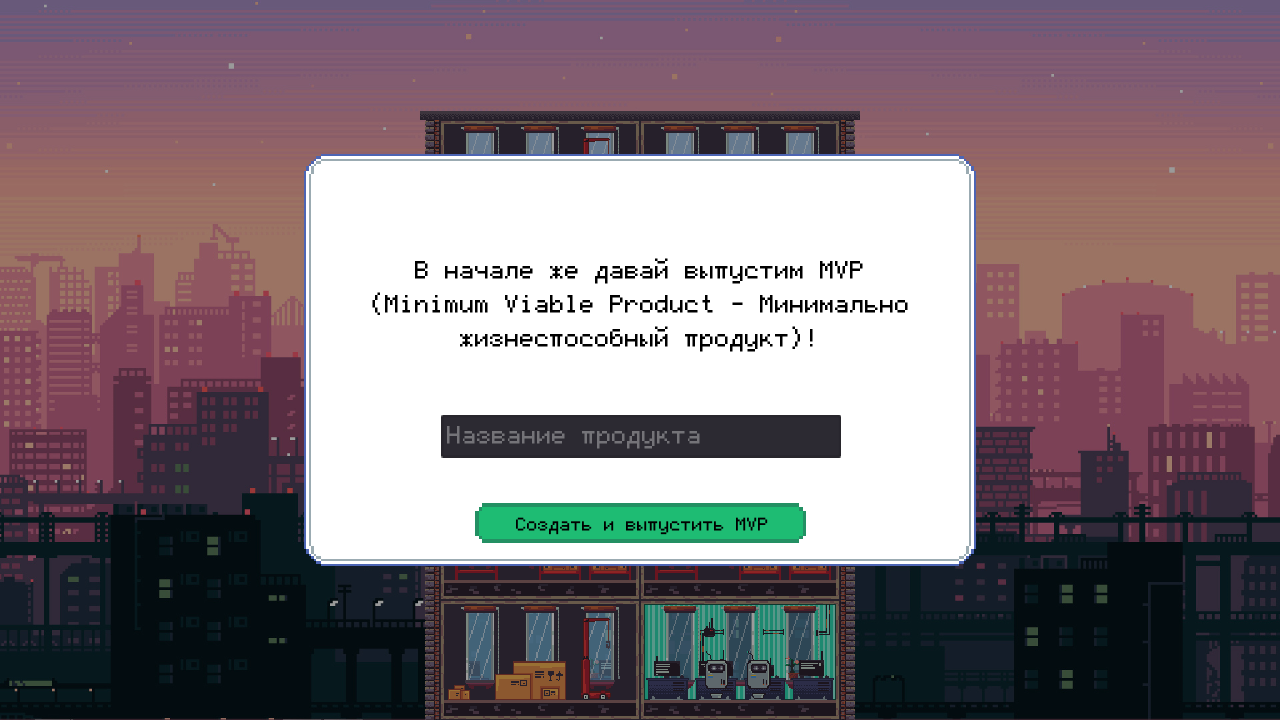

Clicked on player name input field at (640, 432)
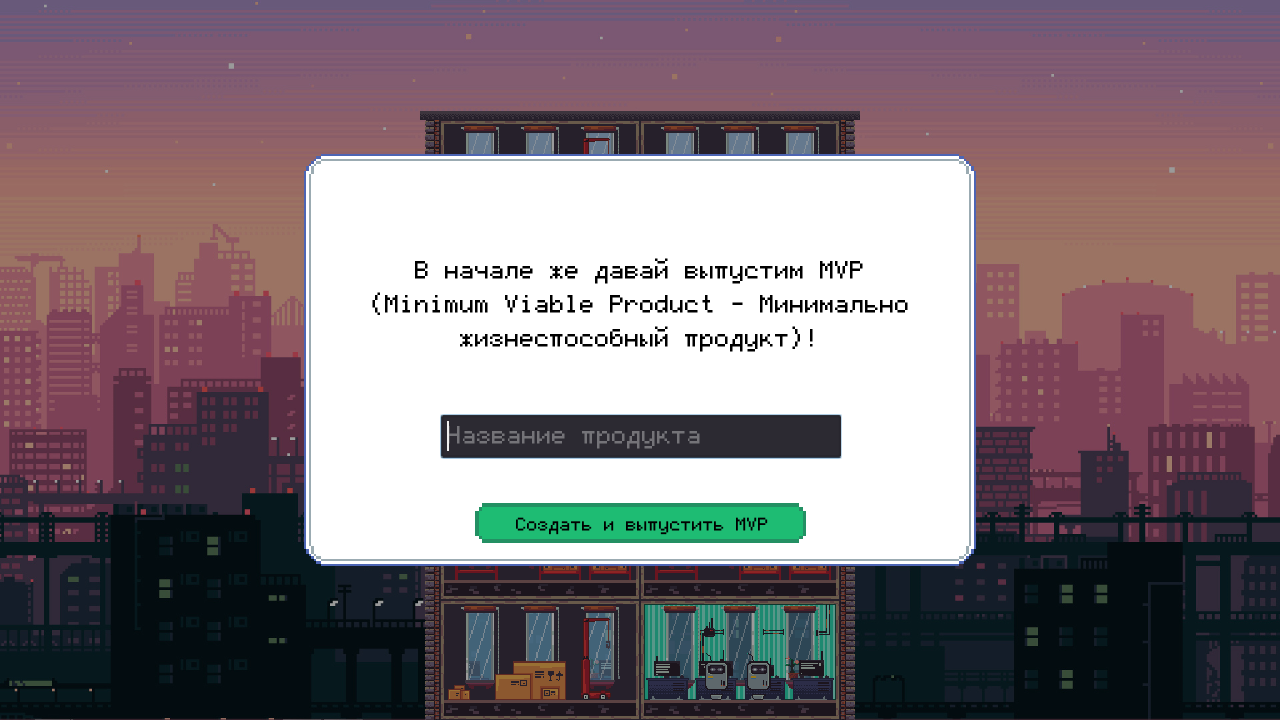

Typed player name 'playertester42'
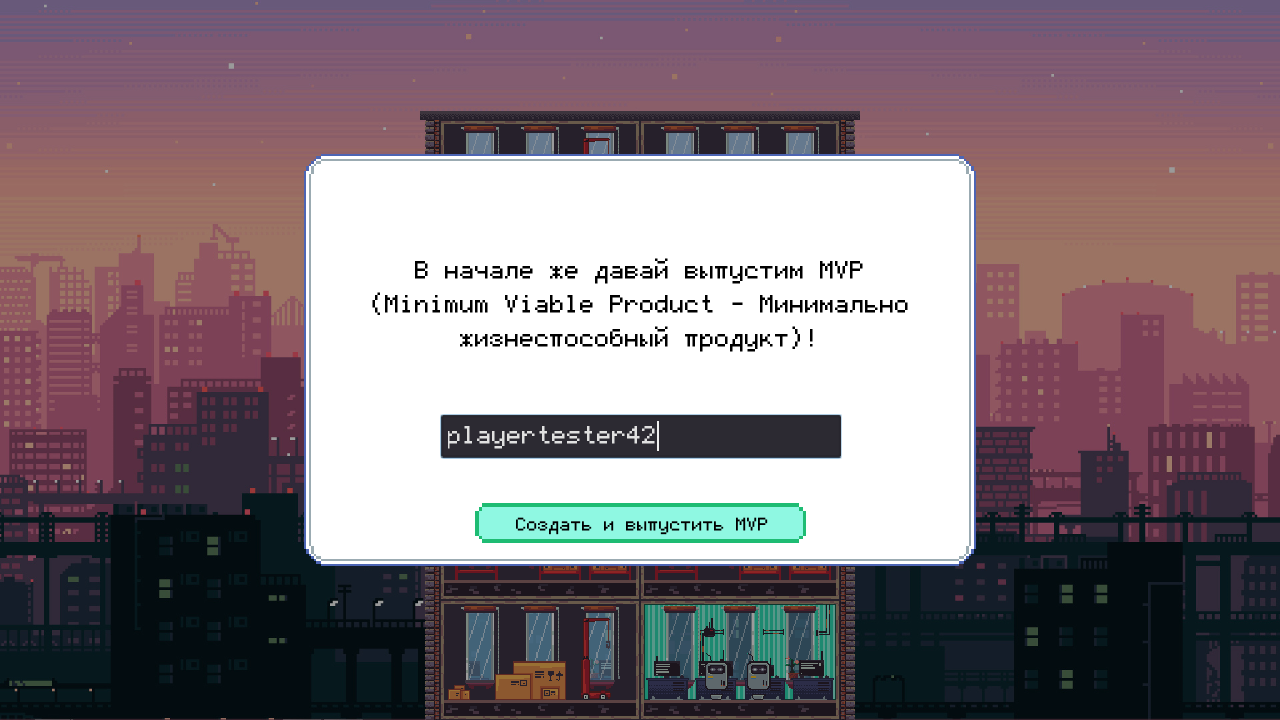

Clicked start game button at (640, 504)
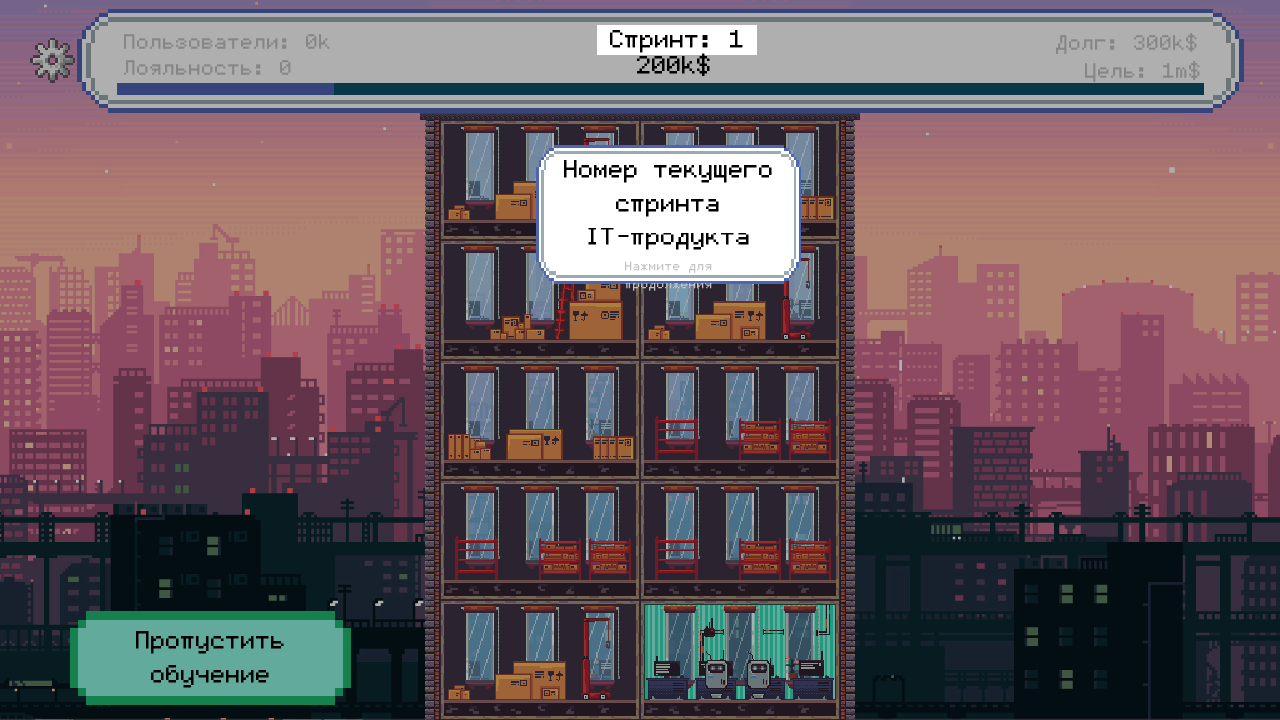

Clicked to skip tutorial at (192, 648)
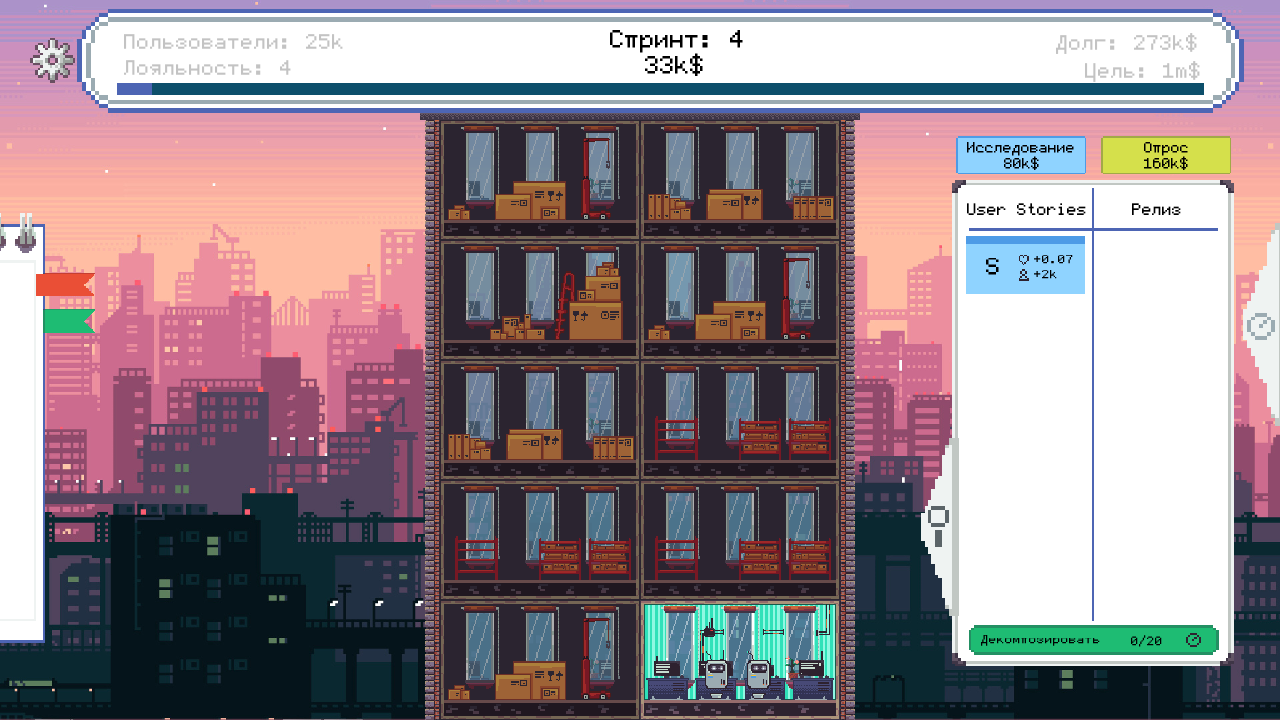

Waited after skipping tutorial
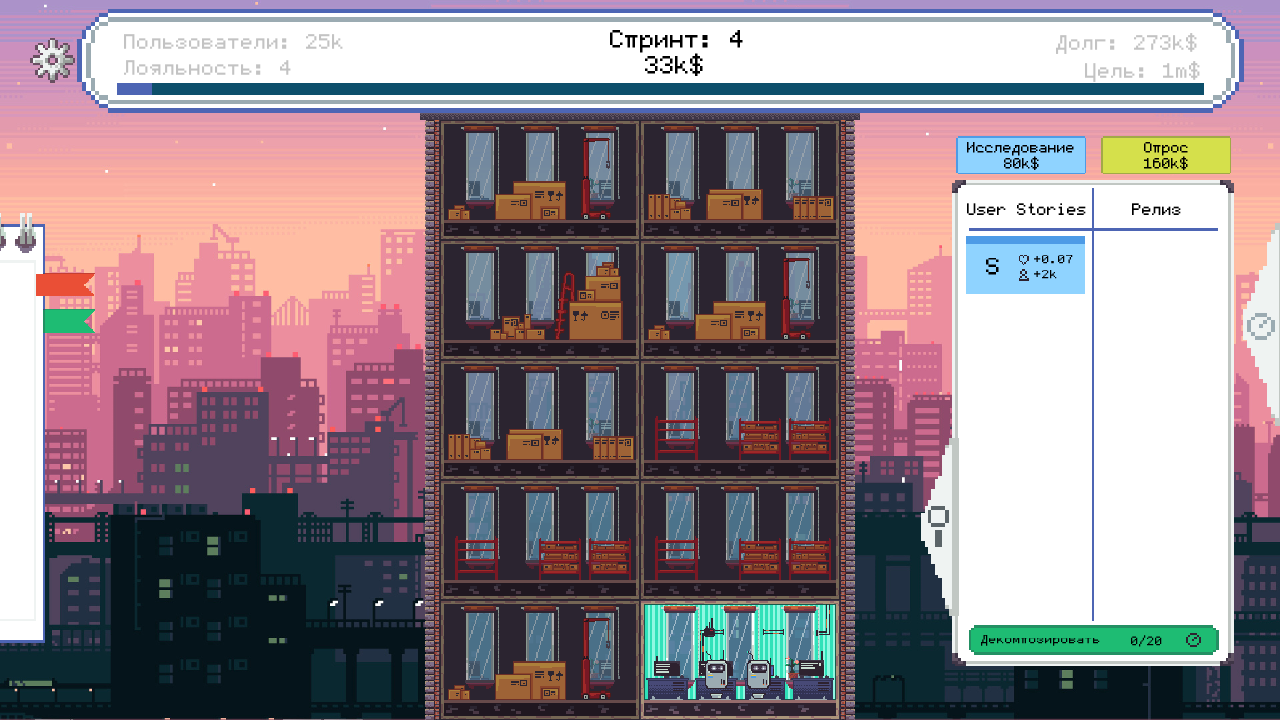

Clicked settings icon to open game settings at (64, 58)
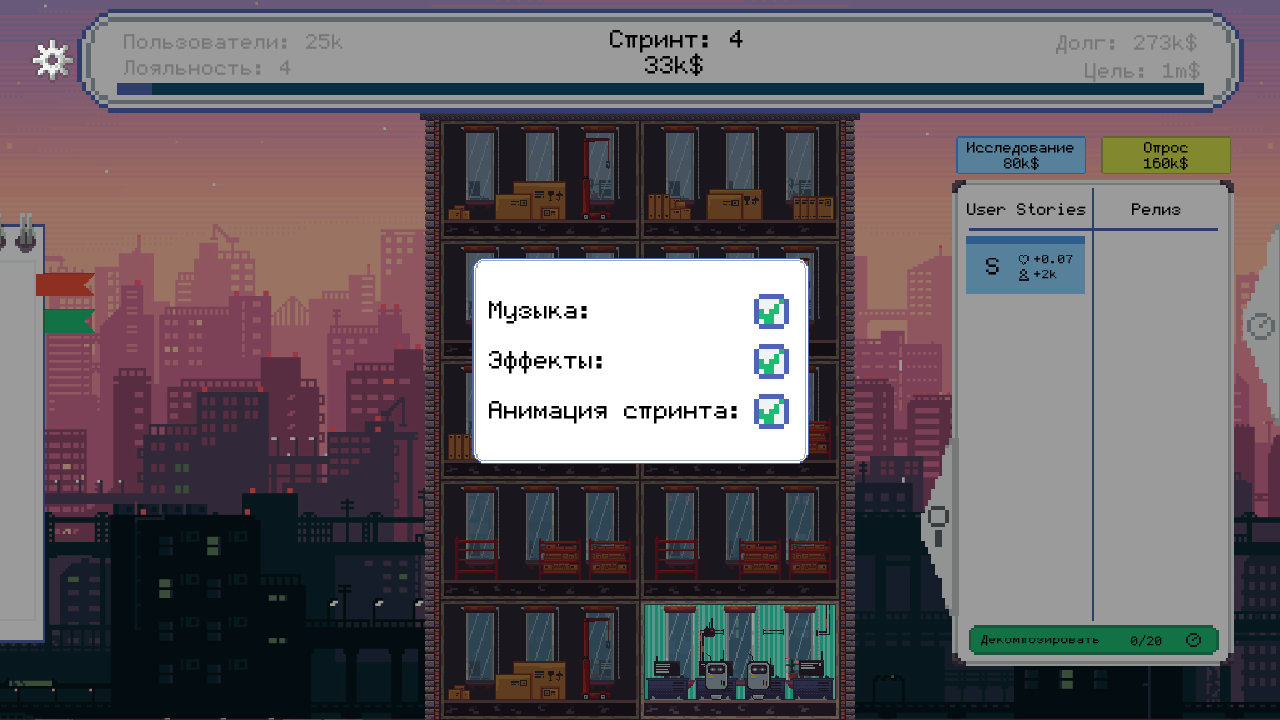

Clicked animation checkbox to turn off sprint animation at (768, 410)
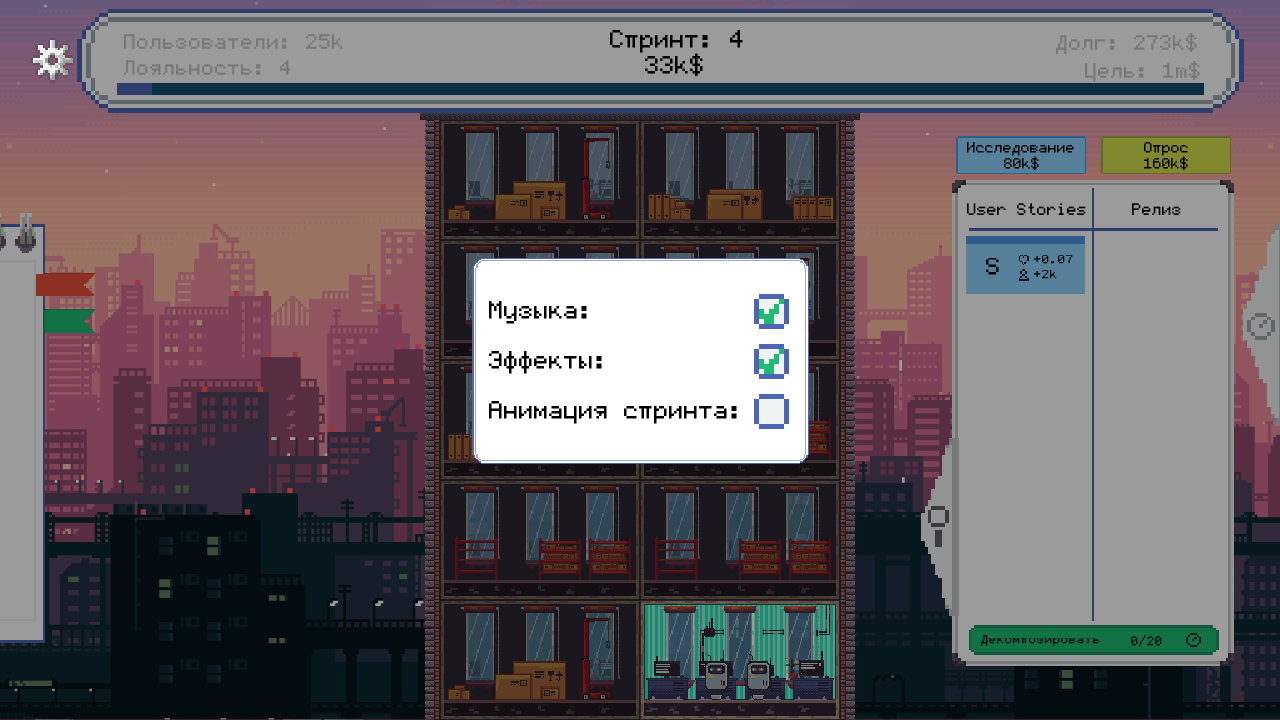

Clicked settings icon to close settings menu at (64, 58)
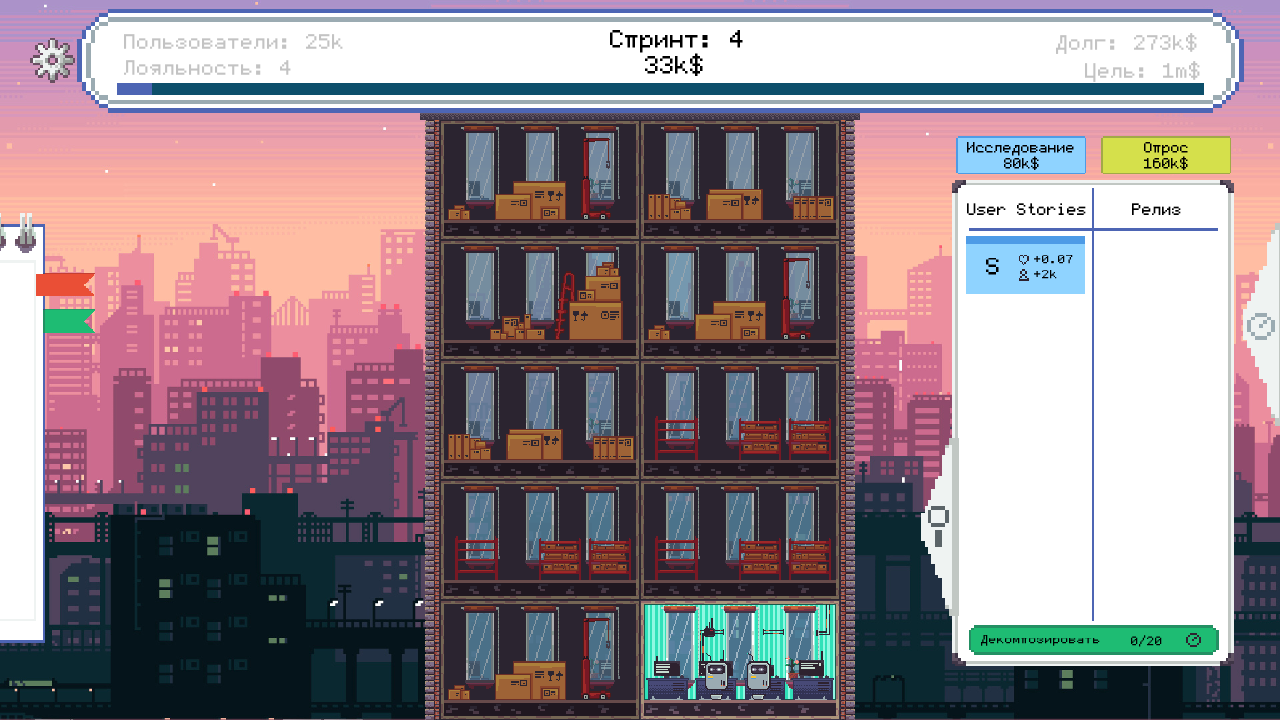

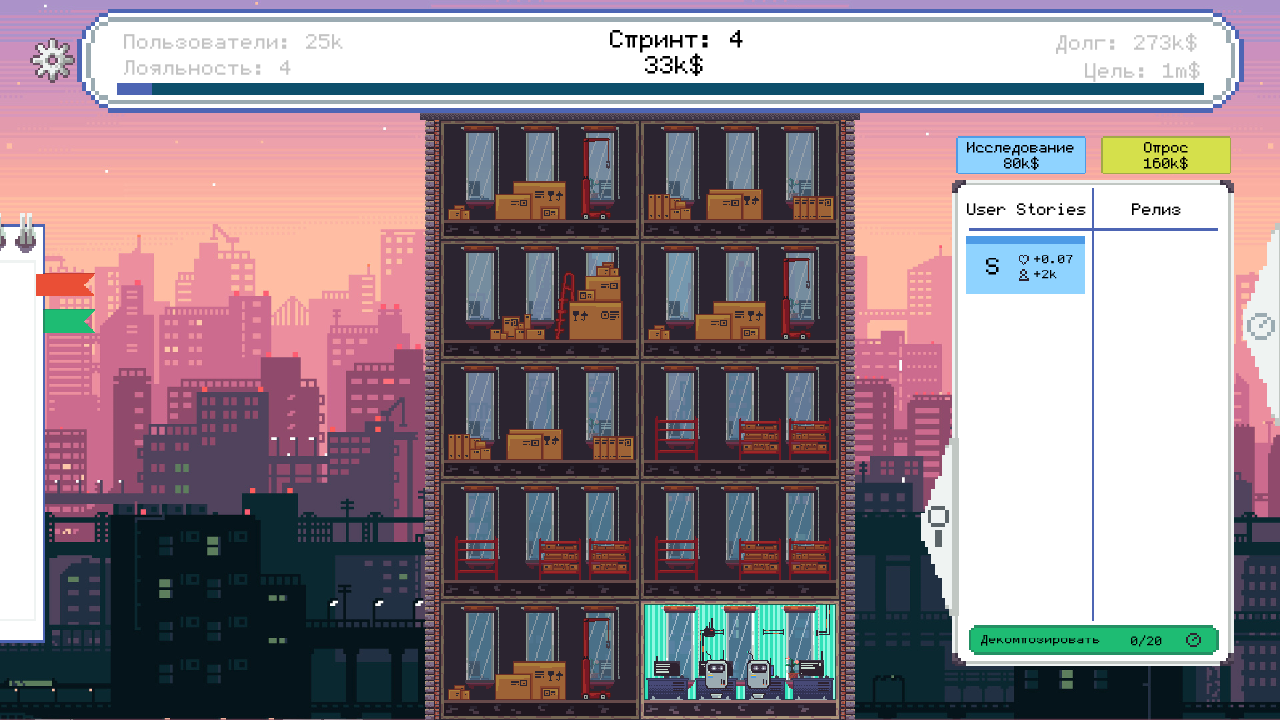